Tests scrolling by a specific number of pixels (1000 pixels) using JavaScript

Starting URL: https://demo.automationtesting.in/Register.html

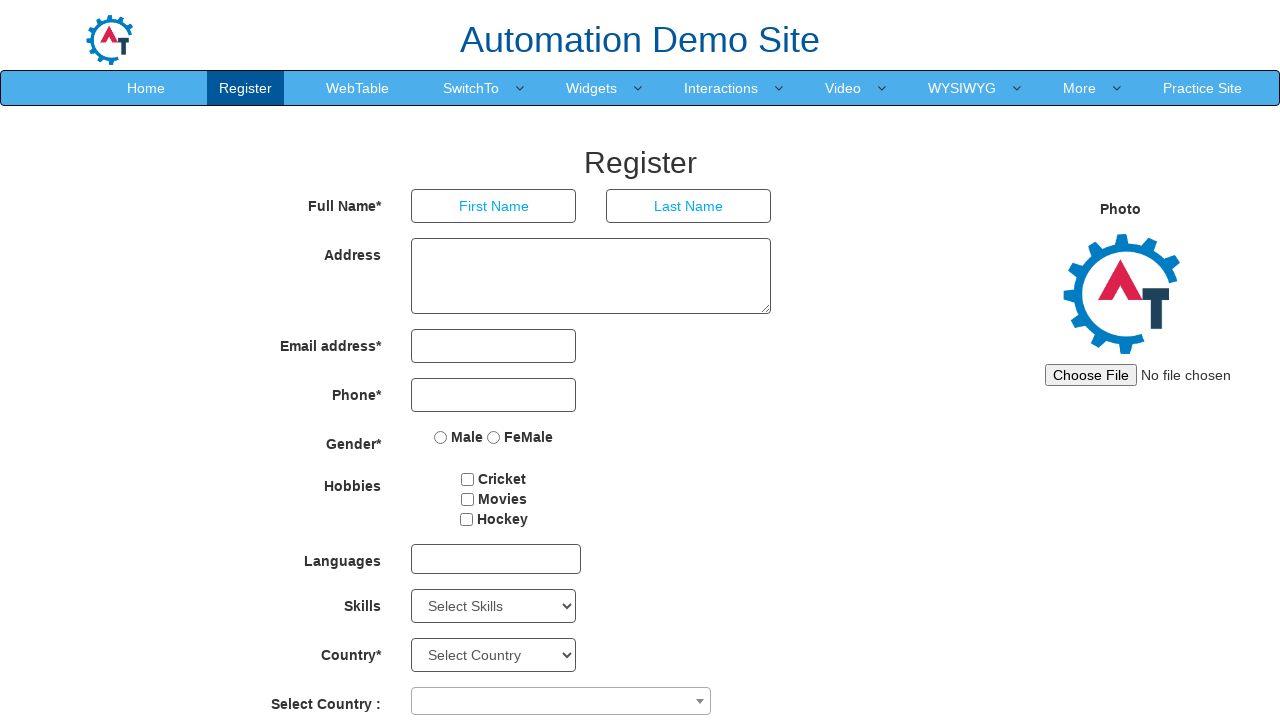

Scrolled down by 1000 pixels using JavaScript
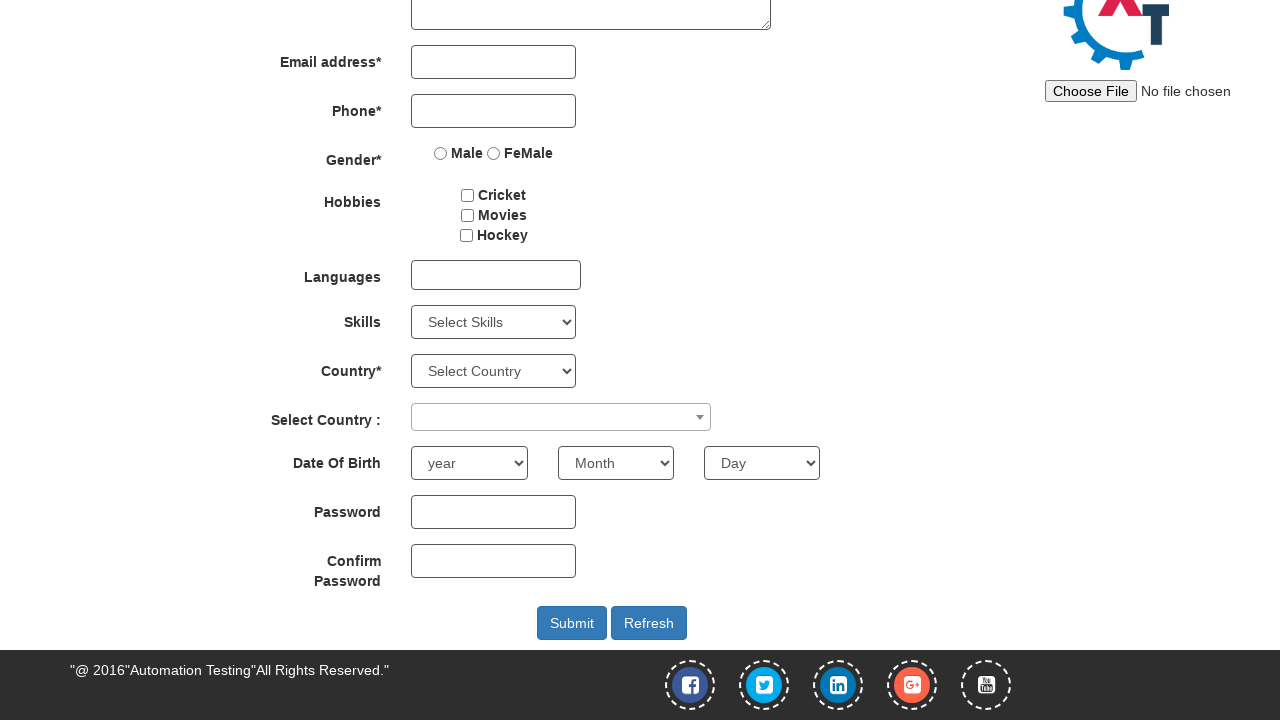

Waited 1000ms to observe the scroll
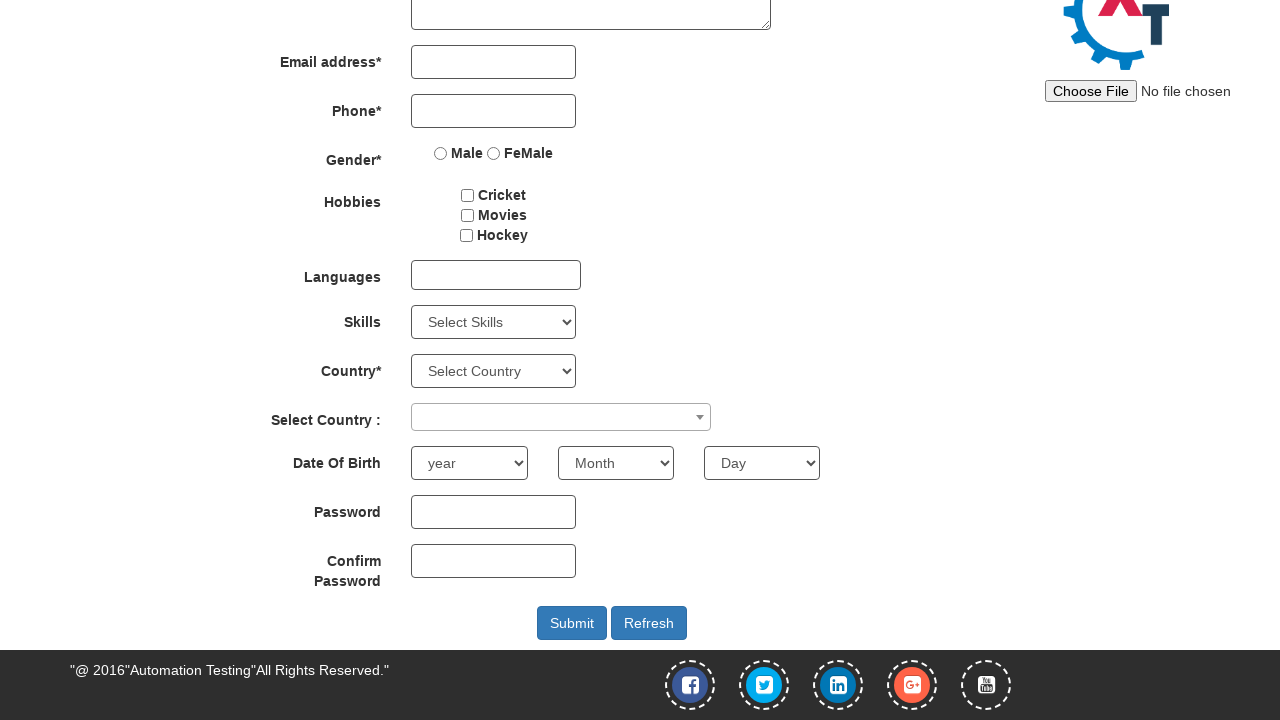

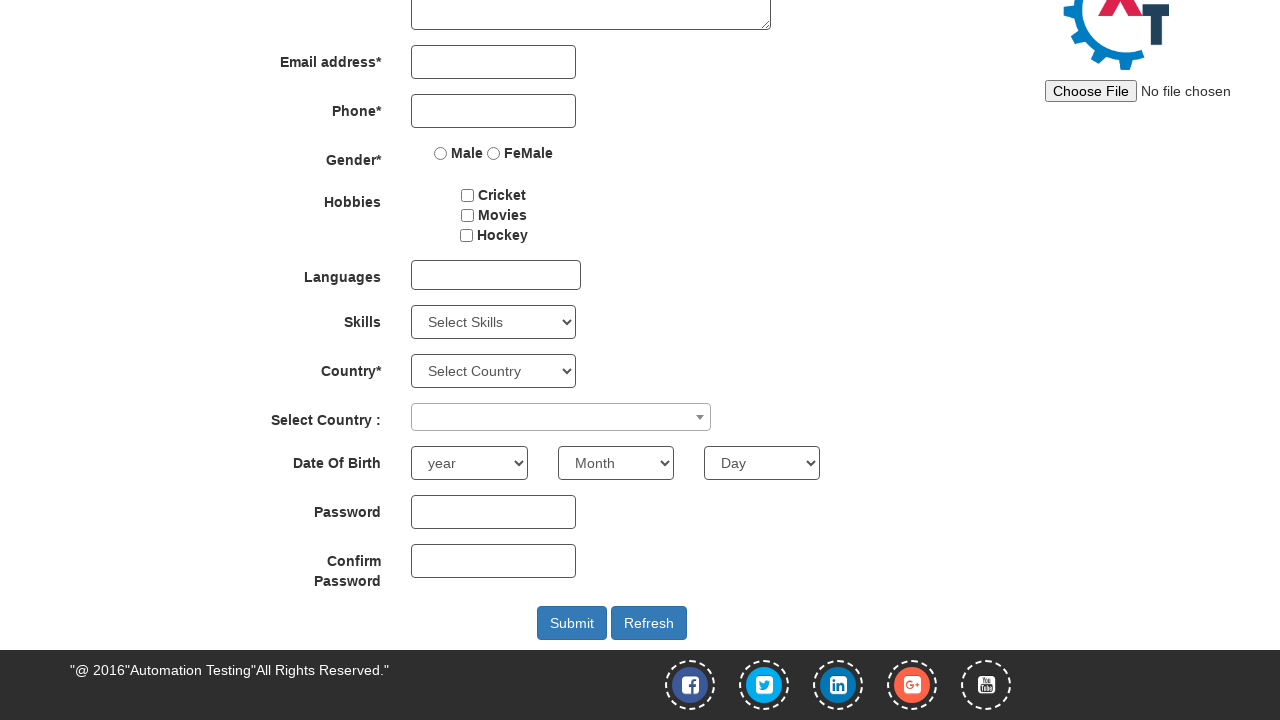